Tests select dropdown functionality by clicking on a dropdown menu and selecting an option by value

Starting URL: https://www.globalsqa.com/demo-site/select-dropdown-menu/

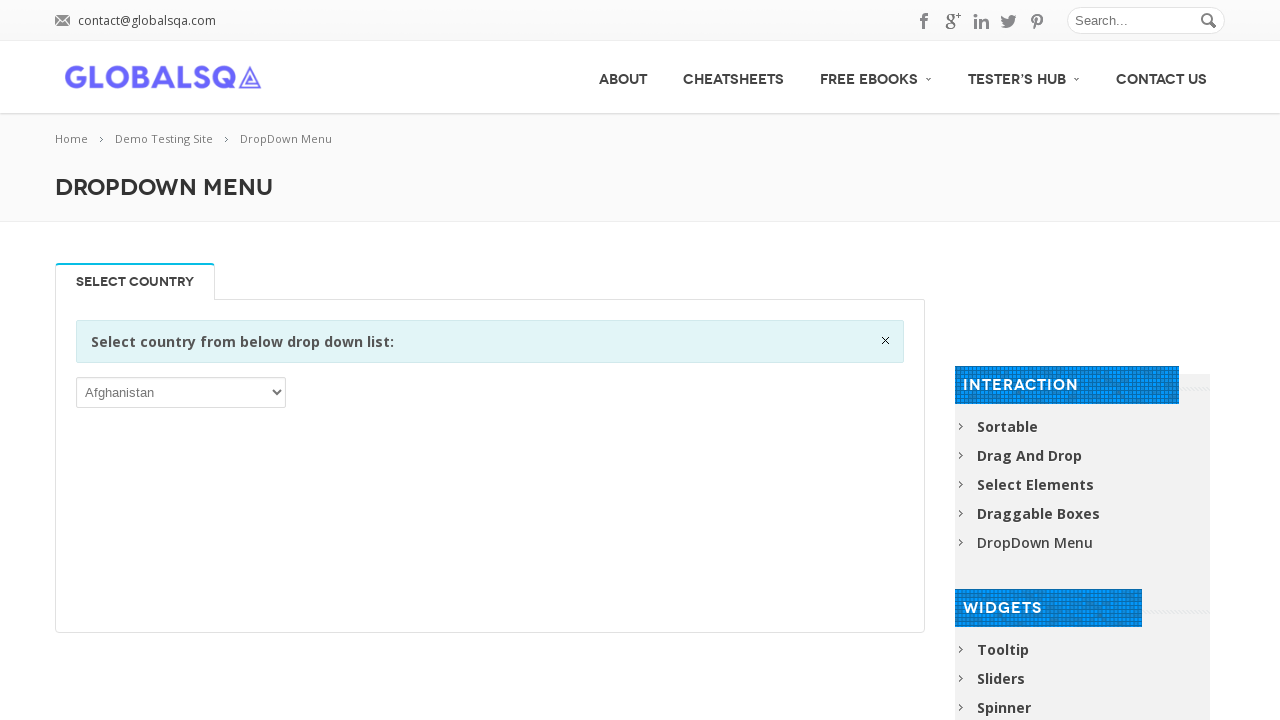

Navigated to select dropdown demo page
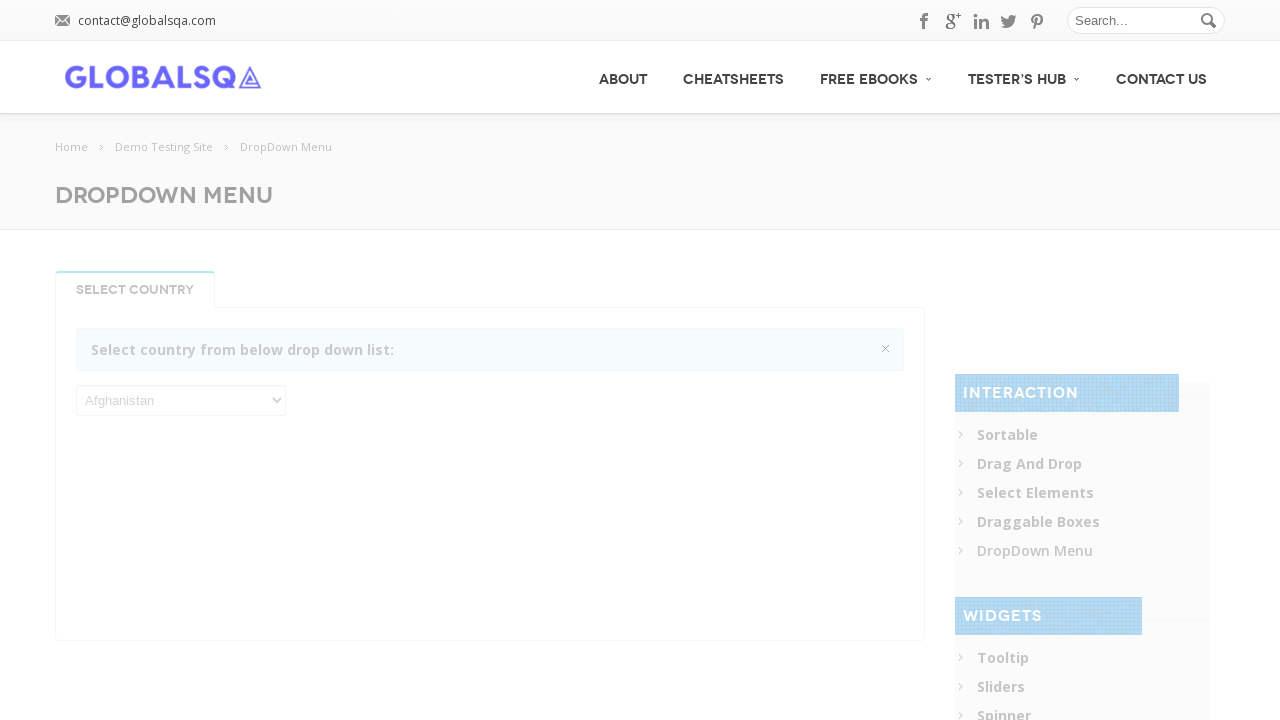

Clicked on the select dropdown menu at (181, 400) on select
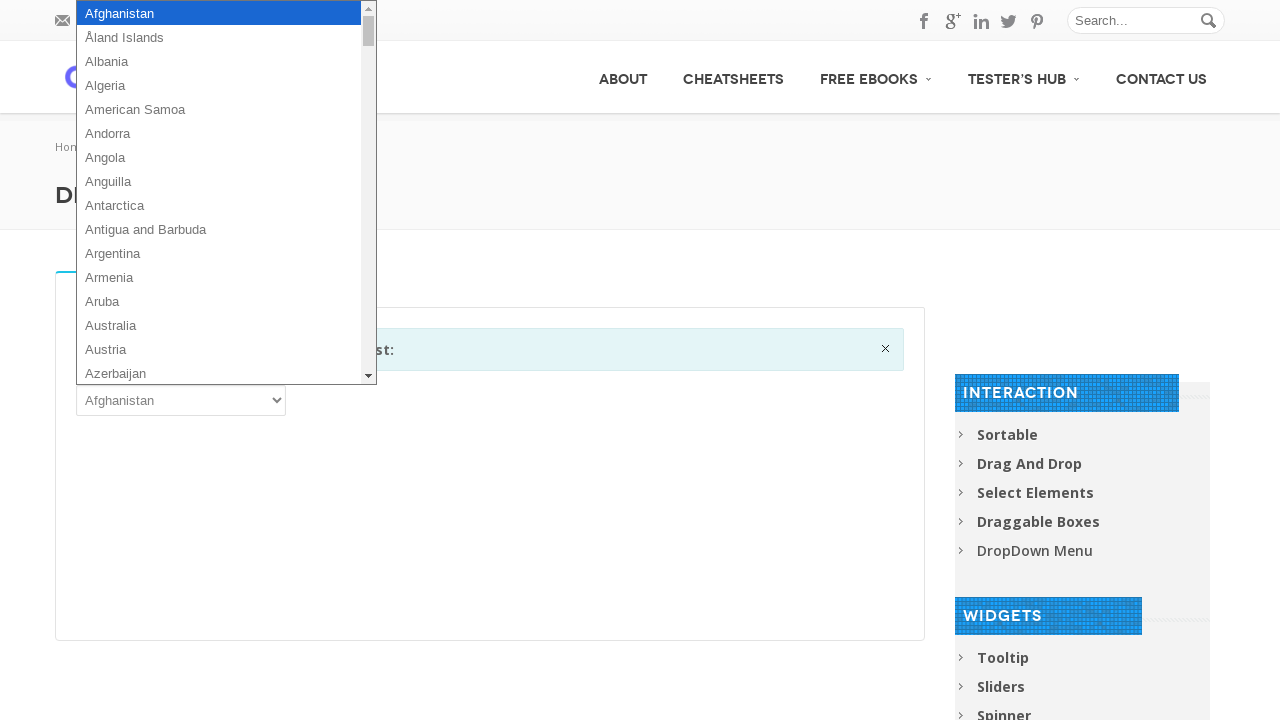

Selected option 'AGO' (Angola) from dropdown on select
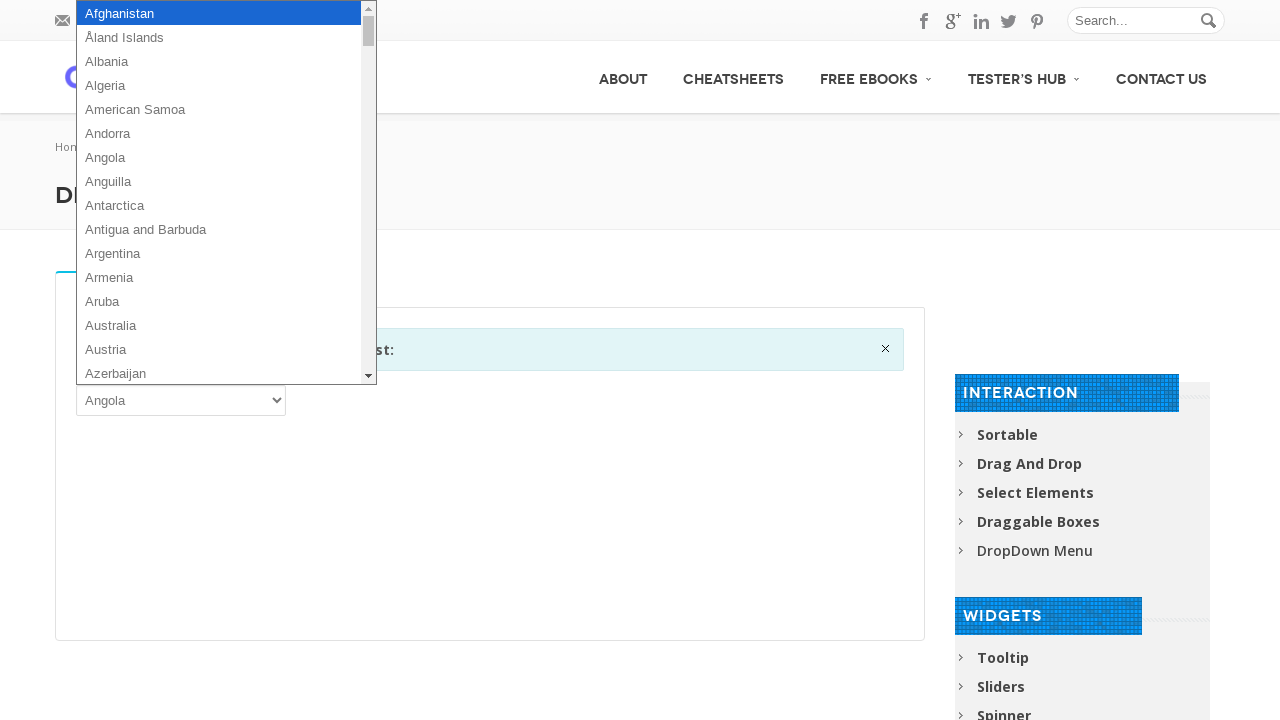

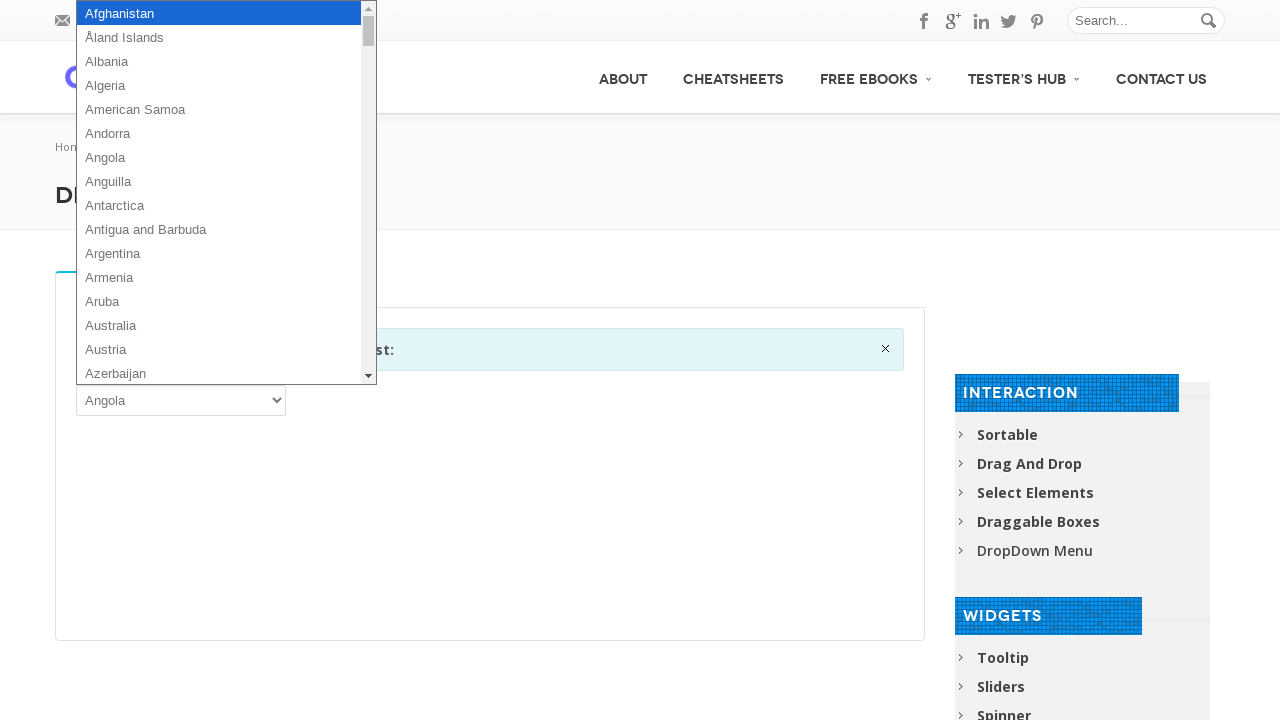